Navigates to DigiKala search page for a specific product category and query, then verifies search results are displayed

Starting URL: https://www.digikala.com/search/mobile/?q=samsung galaxy

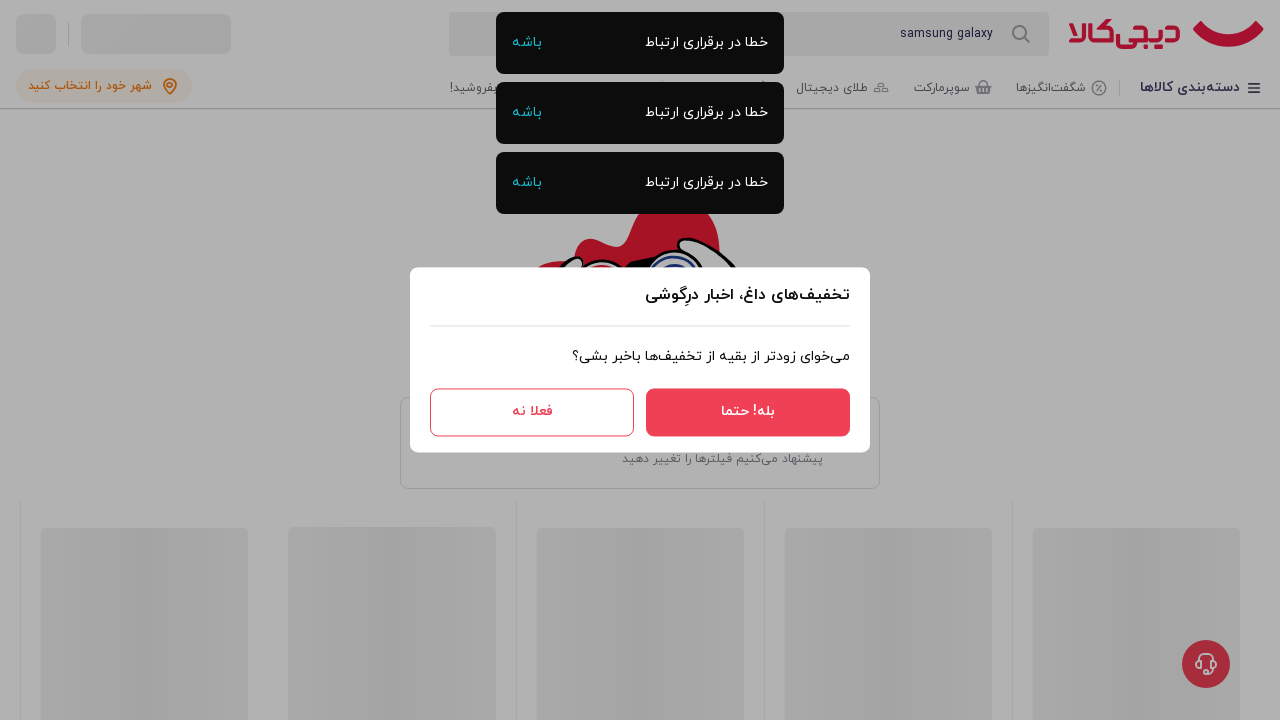

Search results container loaded
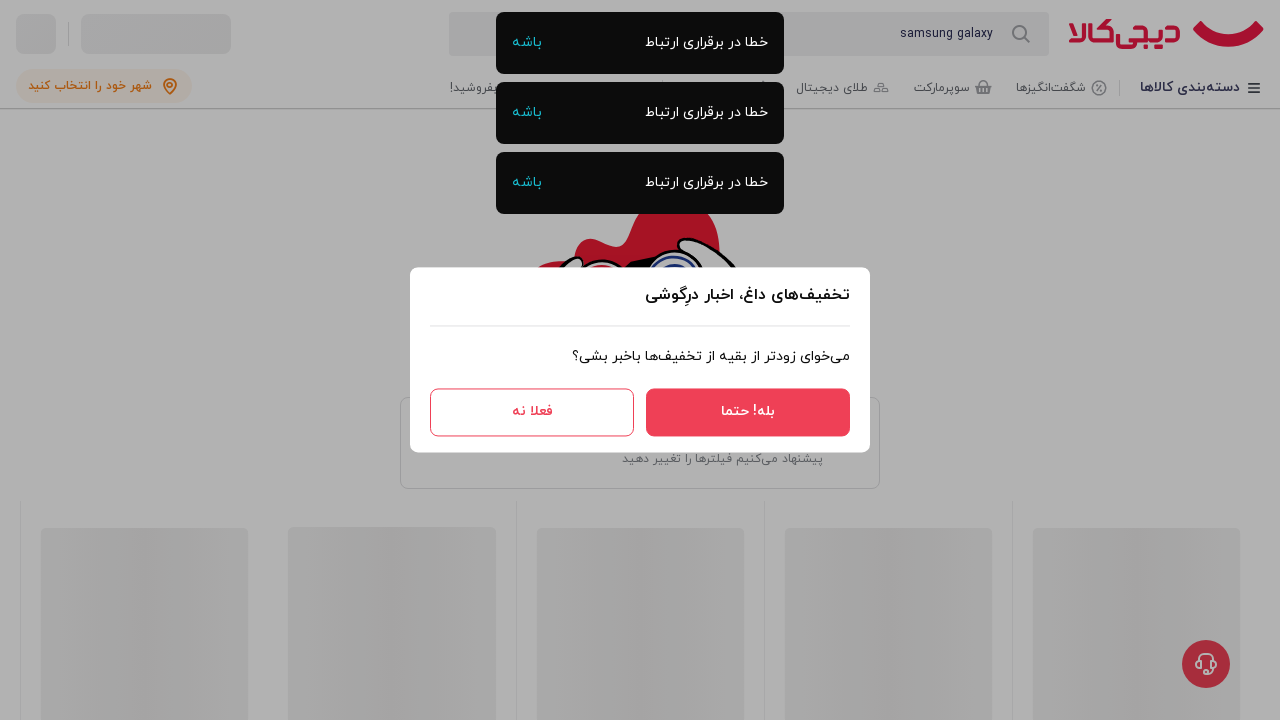

Product items became visible
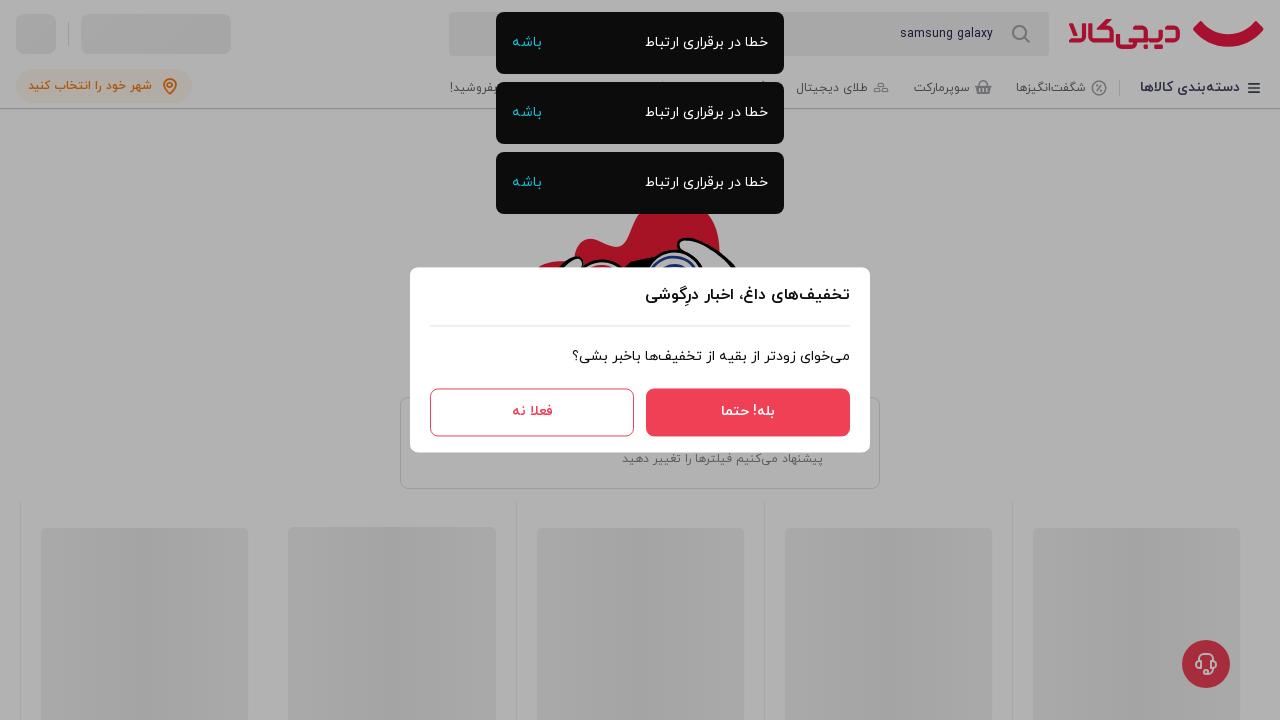

Verified 5 search results are present
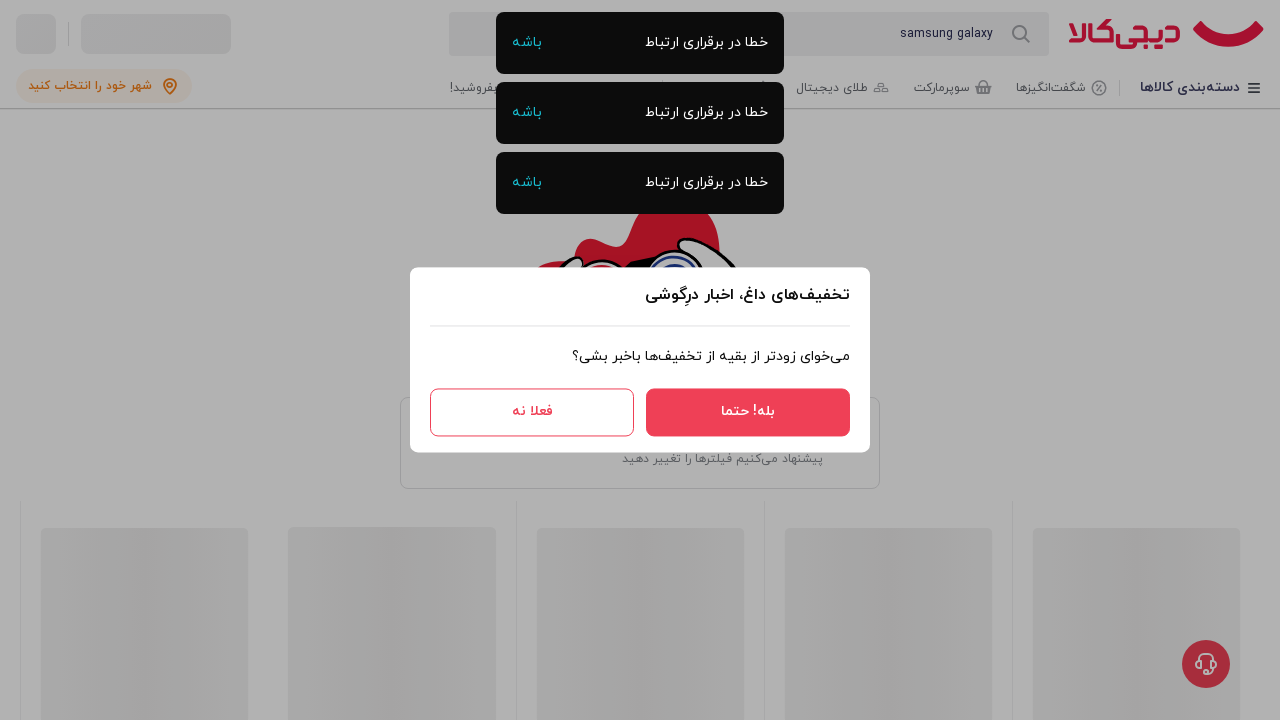

Assertion passed: search results found for Samsung Galaxy
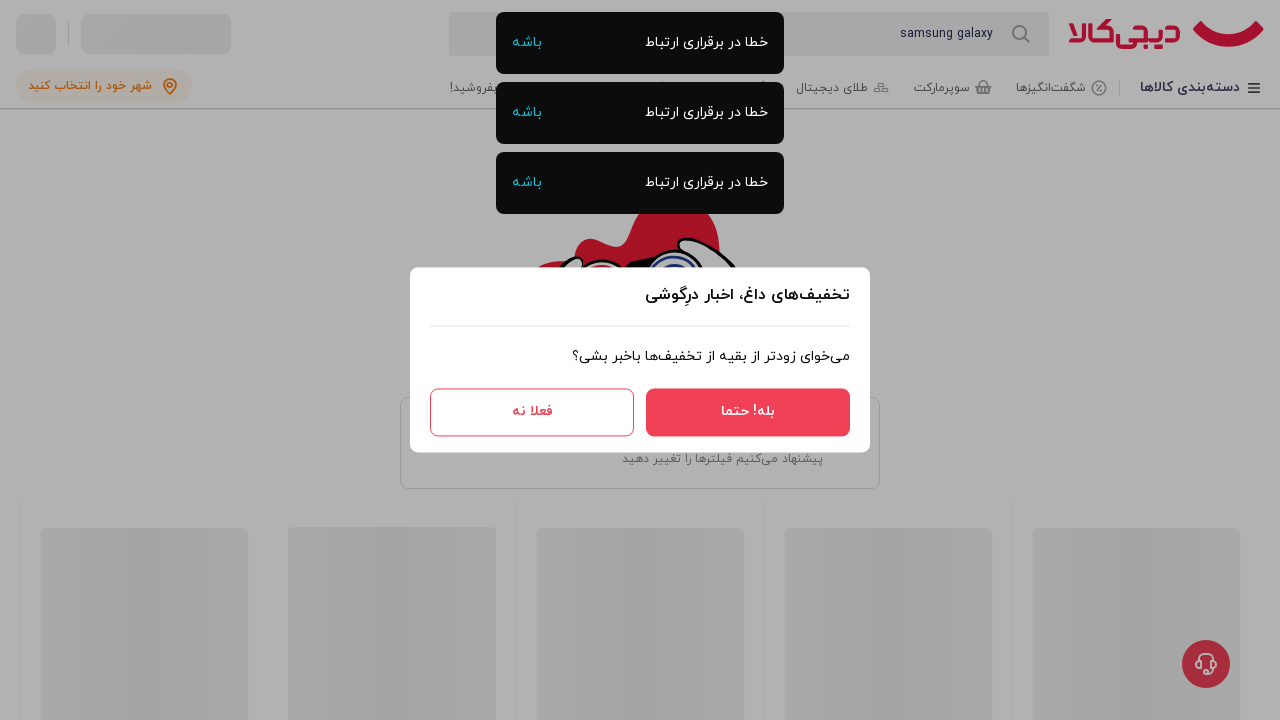

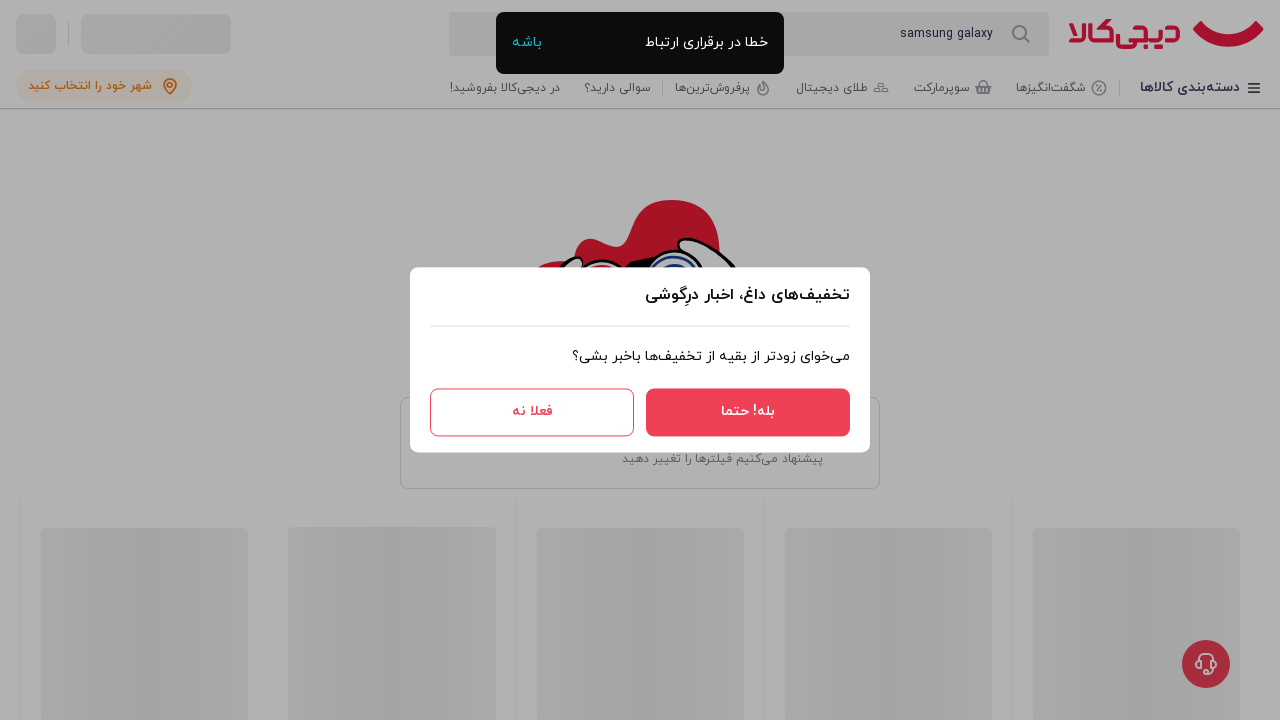